Tests navigation to Algo Trading page via the Verticals dropdown menu

Starting URL: https://www.tranktechnologies.com/

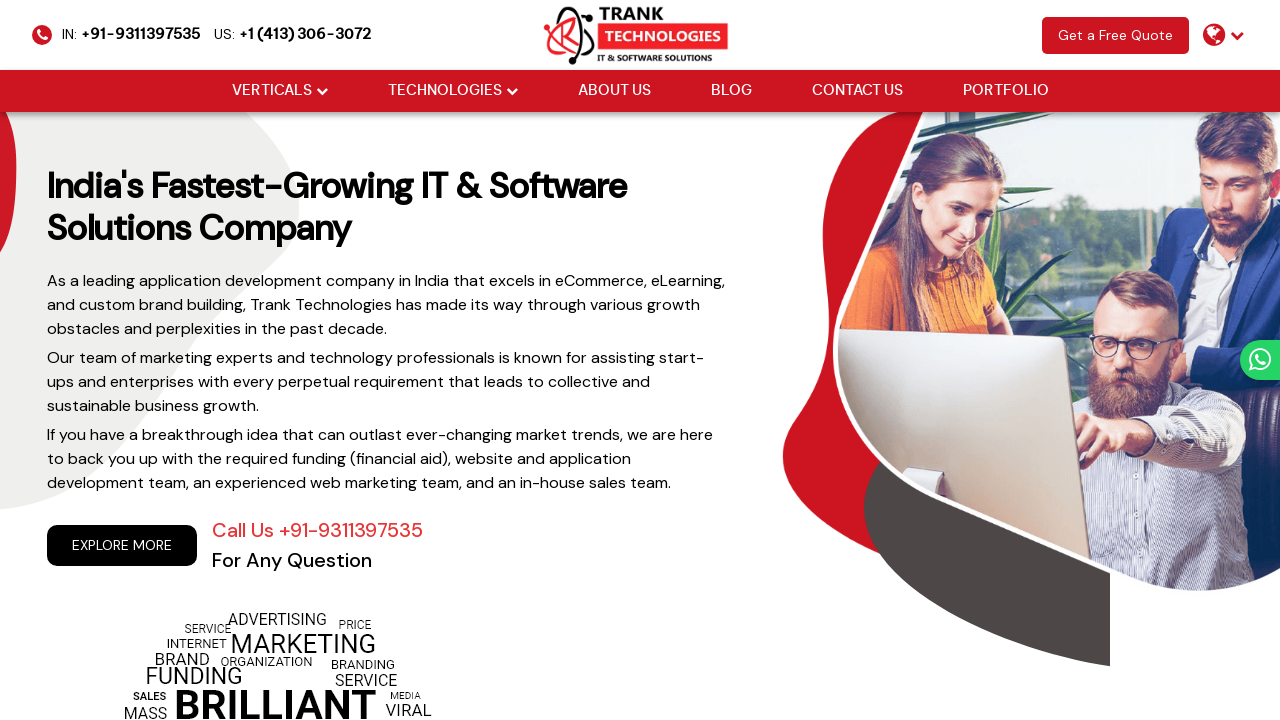

Hovered over Verticals dropdown menu at (322, 91) on (//i[@class='fa fa-chevron-down'])[2]
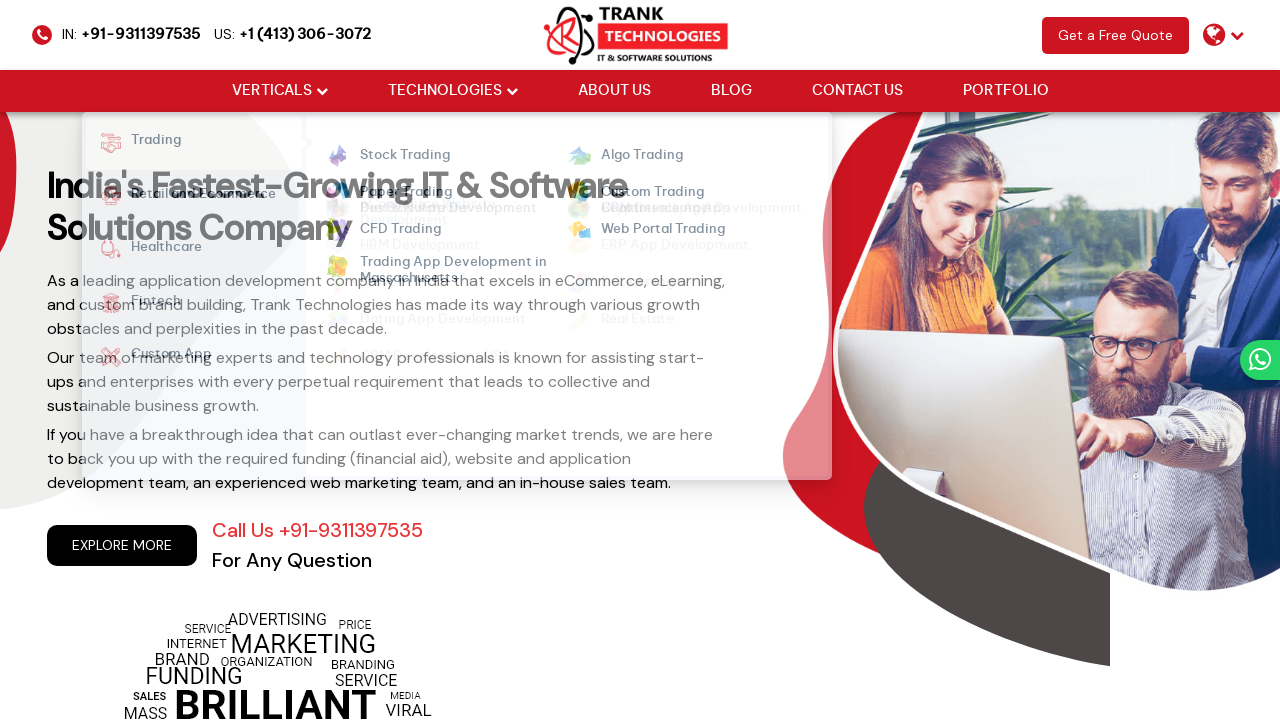

Hovered over Trading option in dropdown at (146, 143) on xpath=//strong[normalize-space()='Trading']
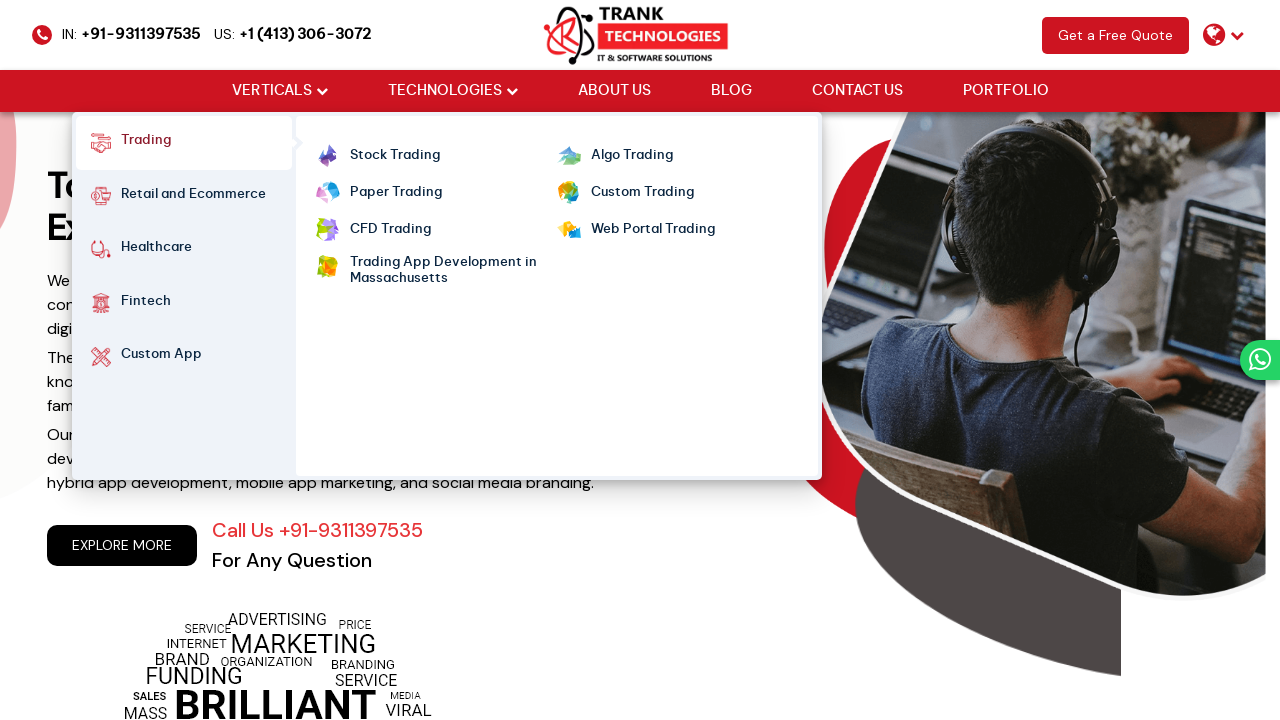

Clicked on Algo Trading link at (632, 156) on xpath=//ul[@class='cm-flex cm-flex-wrap']//a[normalize-space()='Algo Trading']
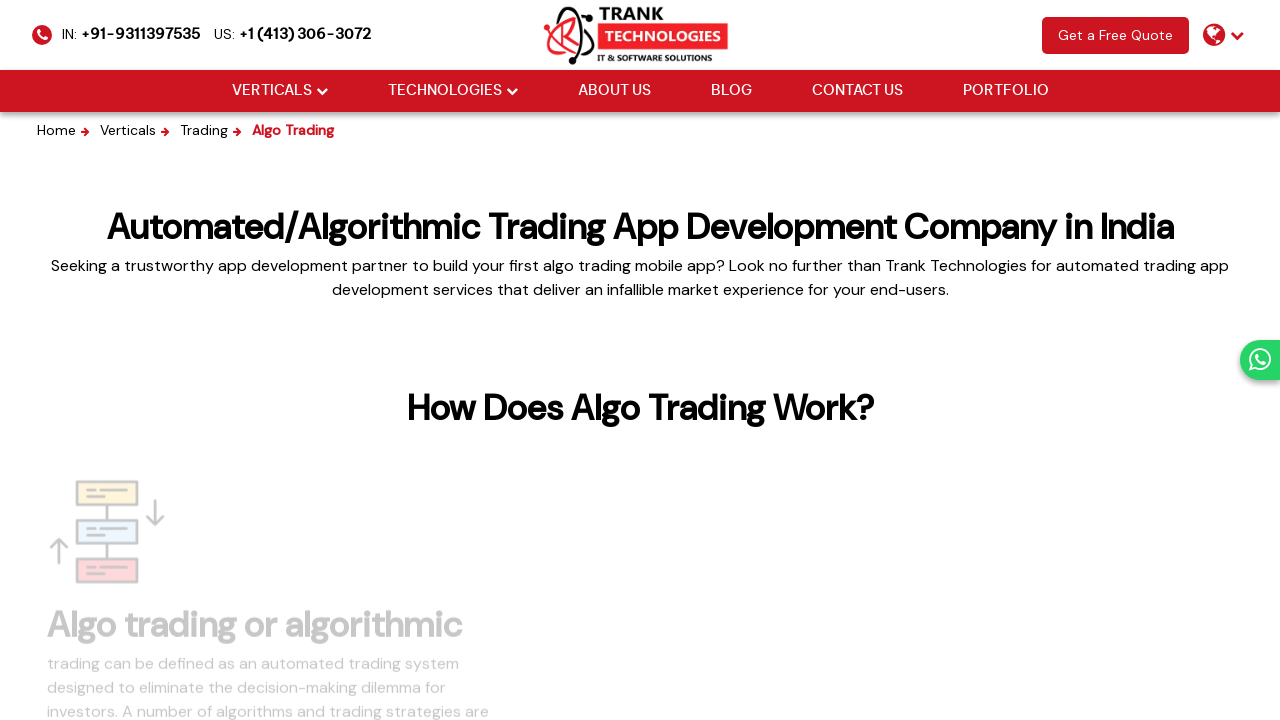

Navigated back to home page
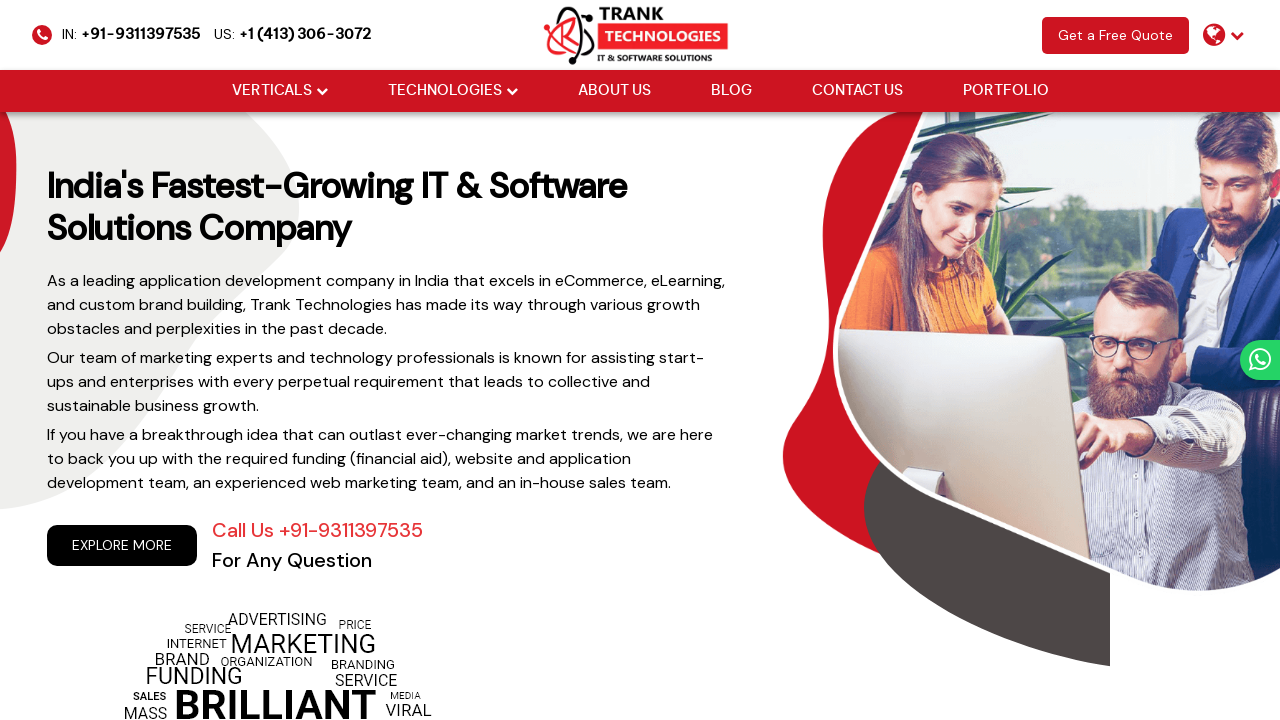

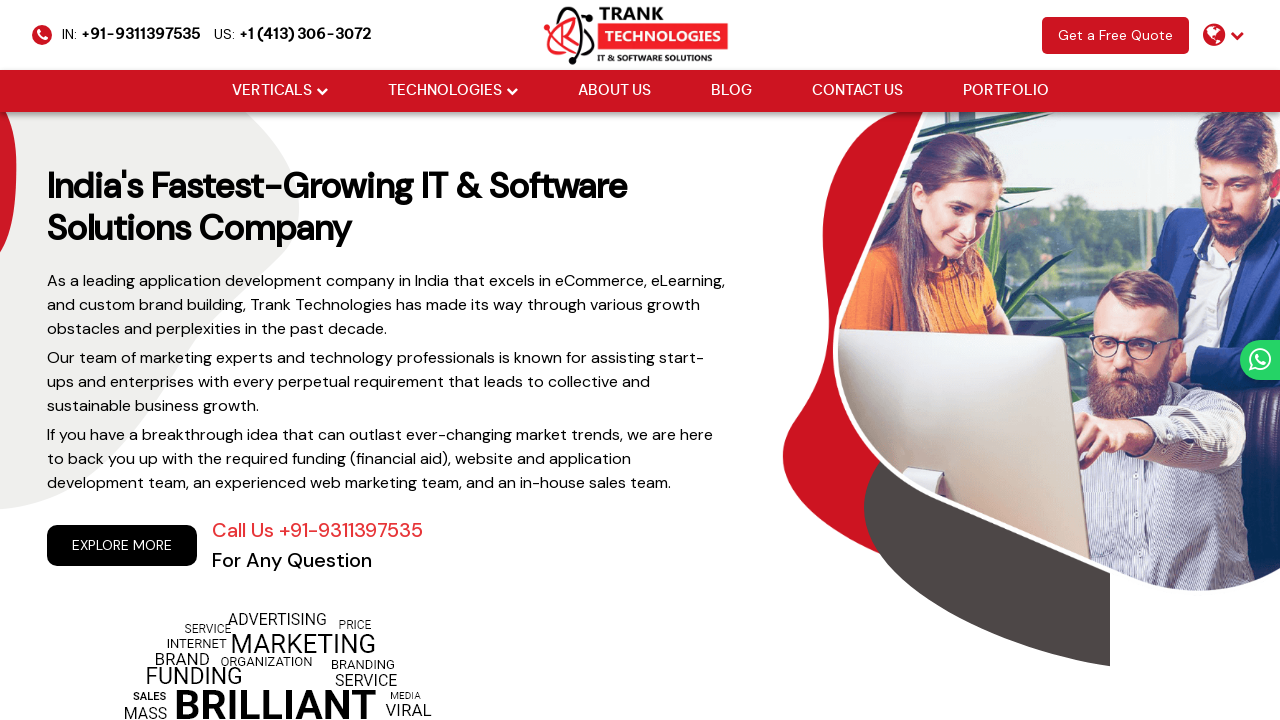